Tests drag and drop functionality on jQuery UI demo page by dragging an element and dropping it onto a target area

Starting URL: https://jqueryui.com/droppable/

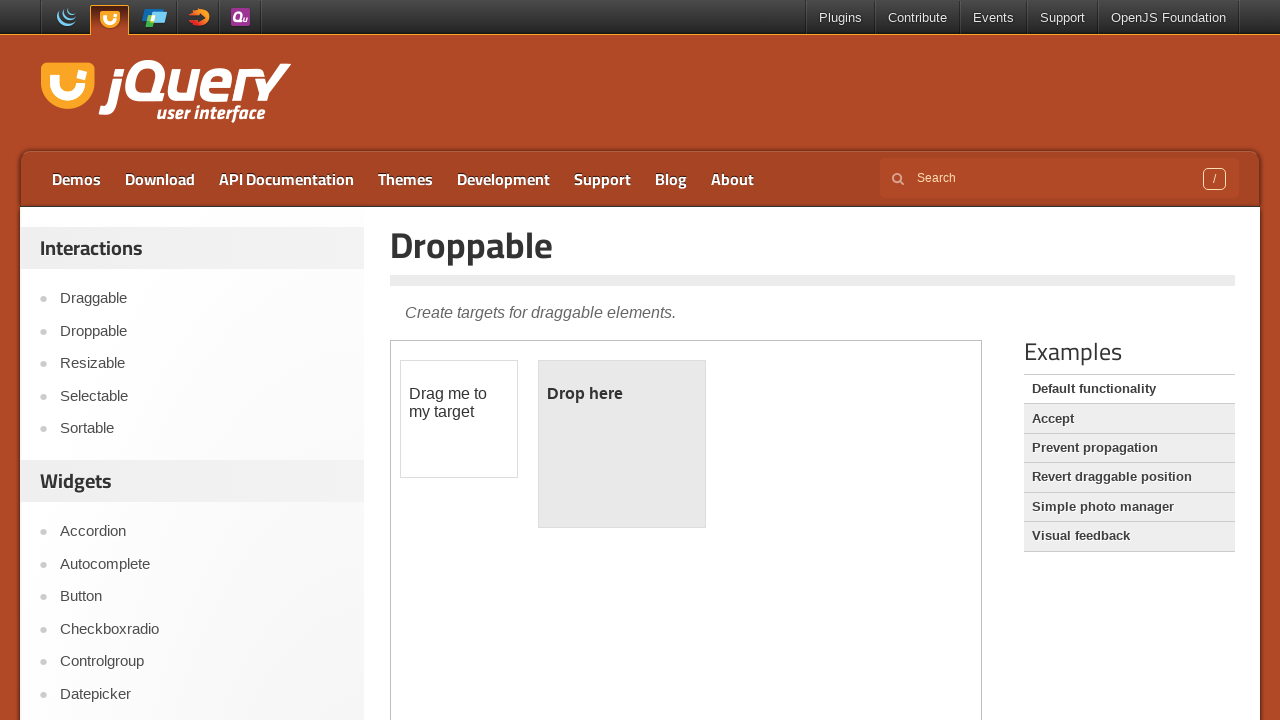

Located the first iframe containing the drag and drop demo
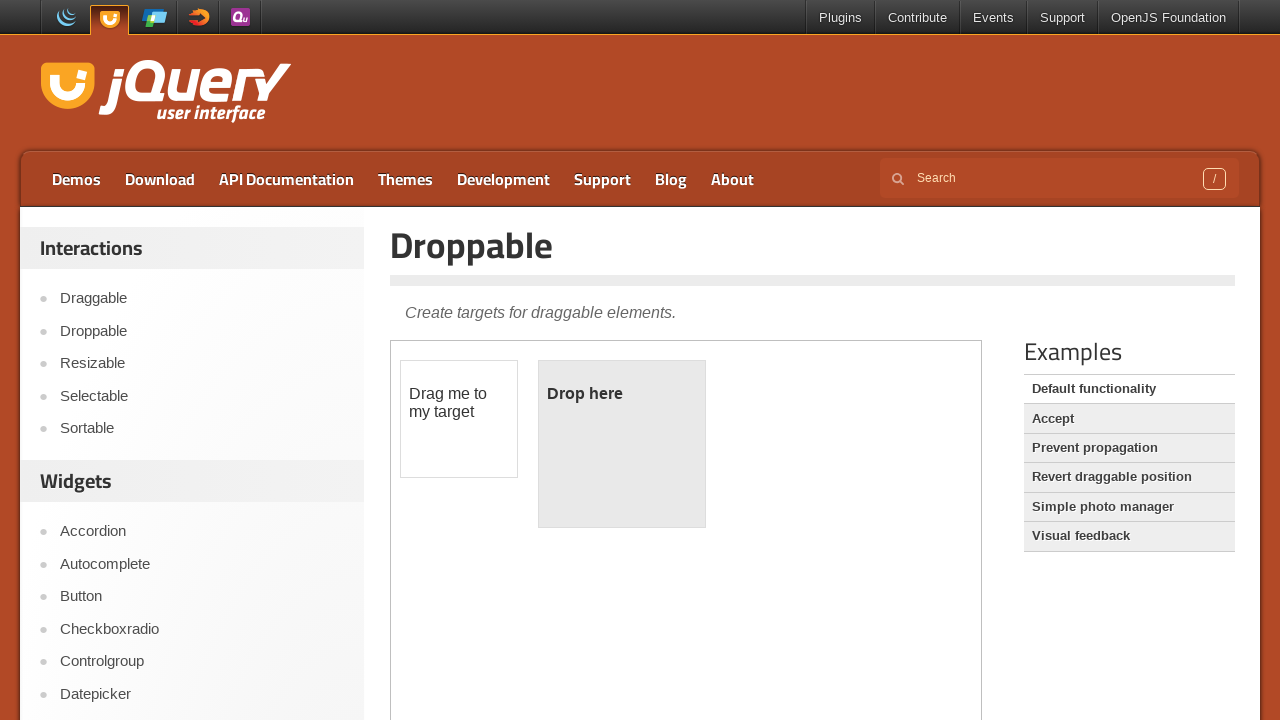

Got the owner page of the iframe
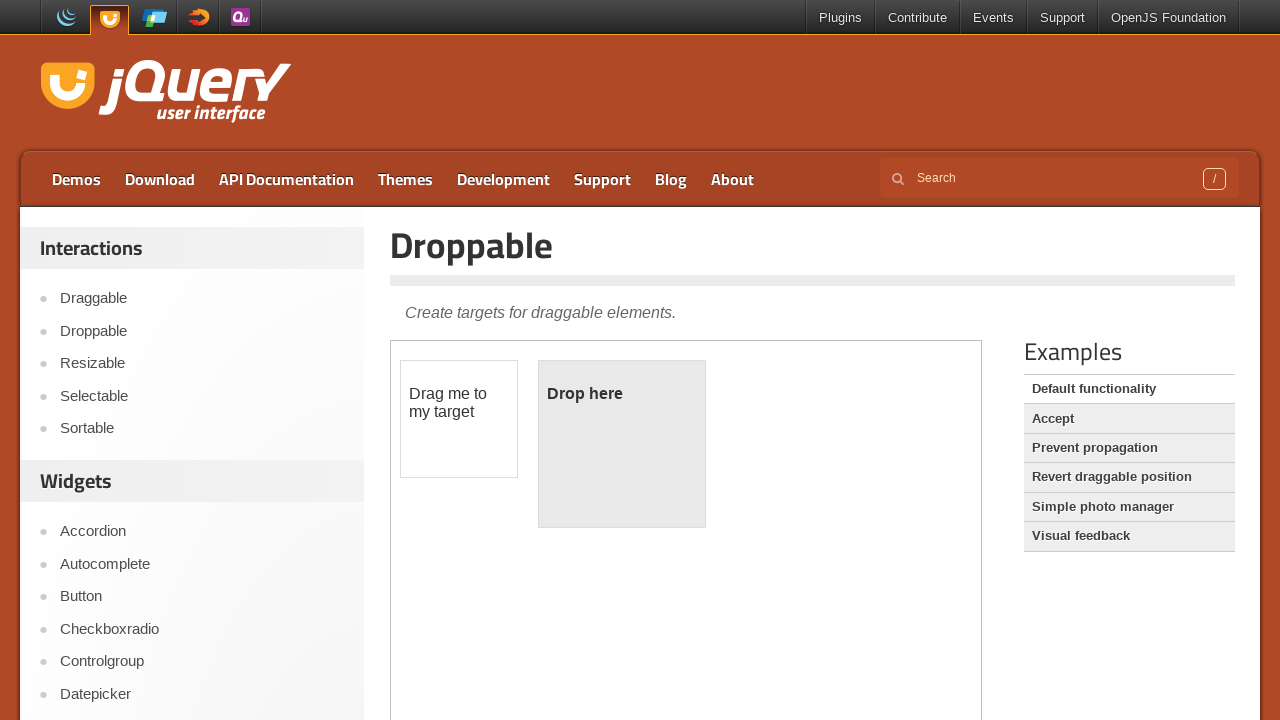

Located the draggable element with id 'draggable'
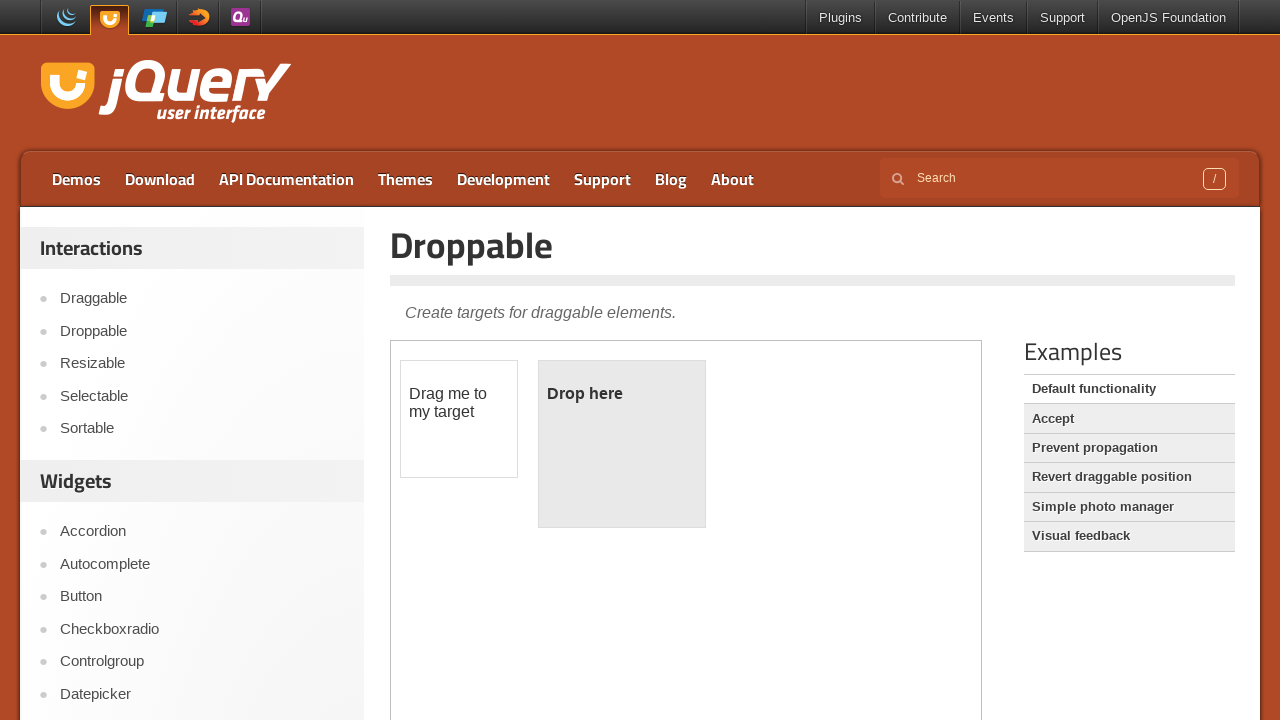

Located the droppable target element with id 'droppable'
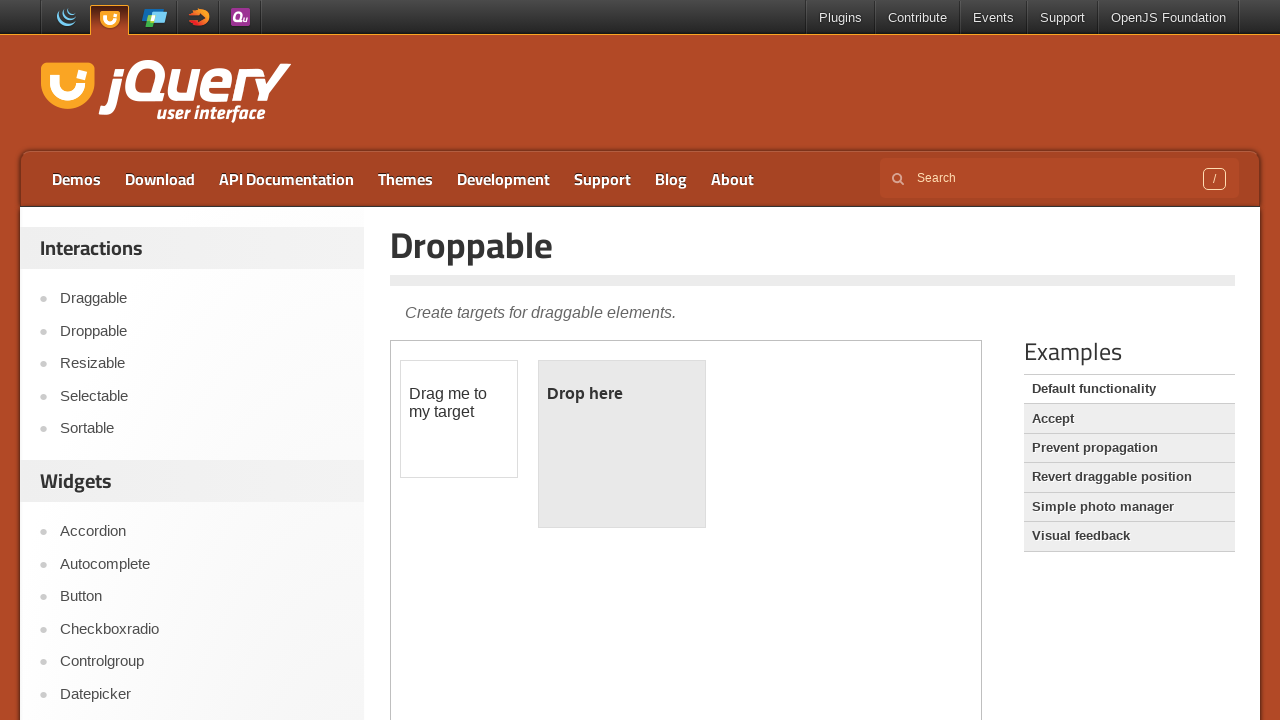

Dragged the draggable element onto the droppable target at (622, 444)
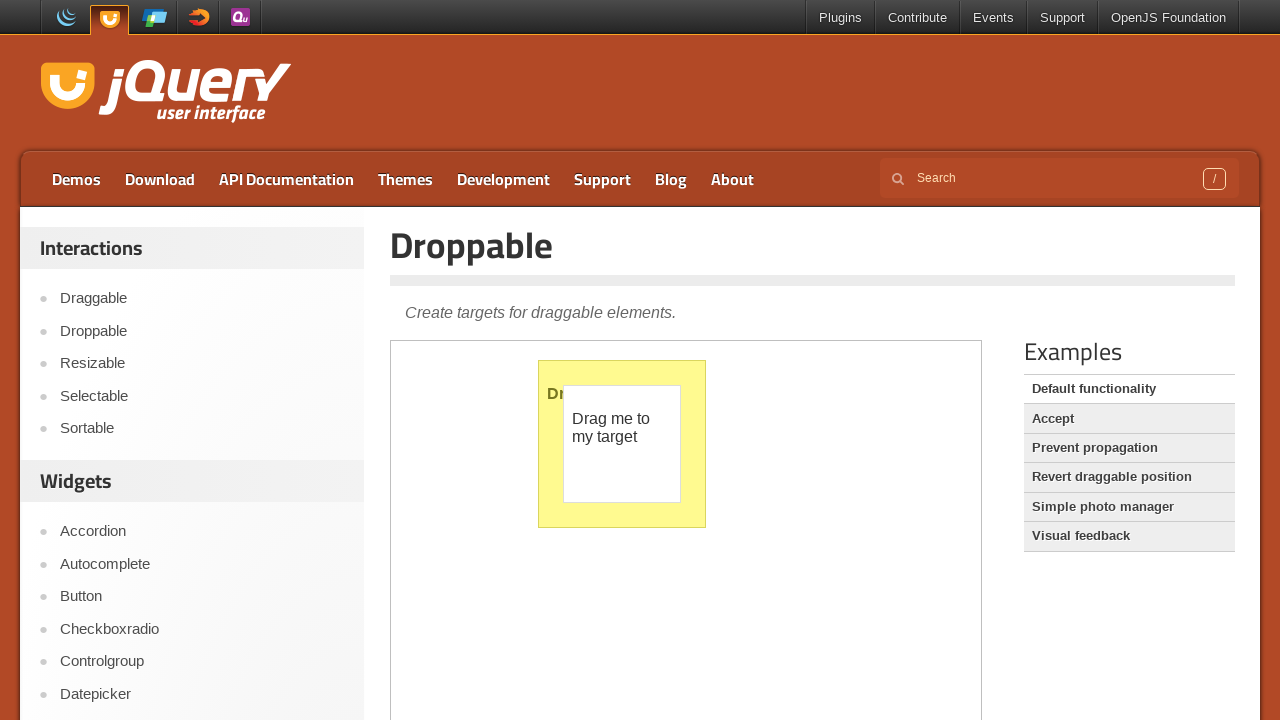

Verified that drop was successful - droppable element contains 'Dropped!' text
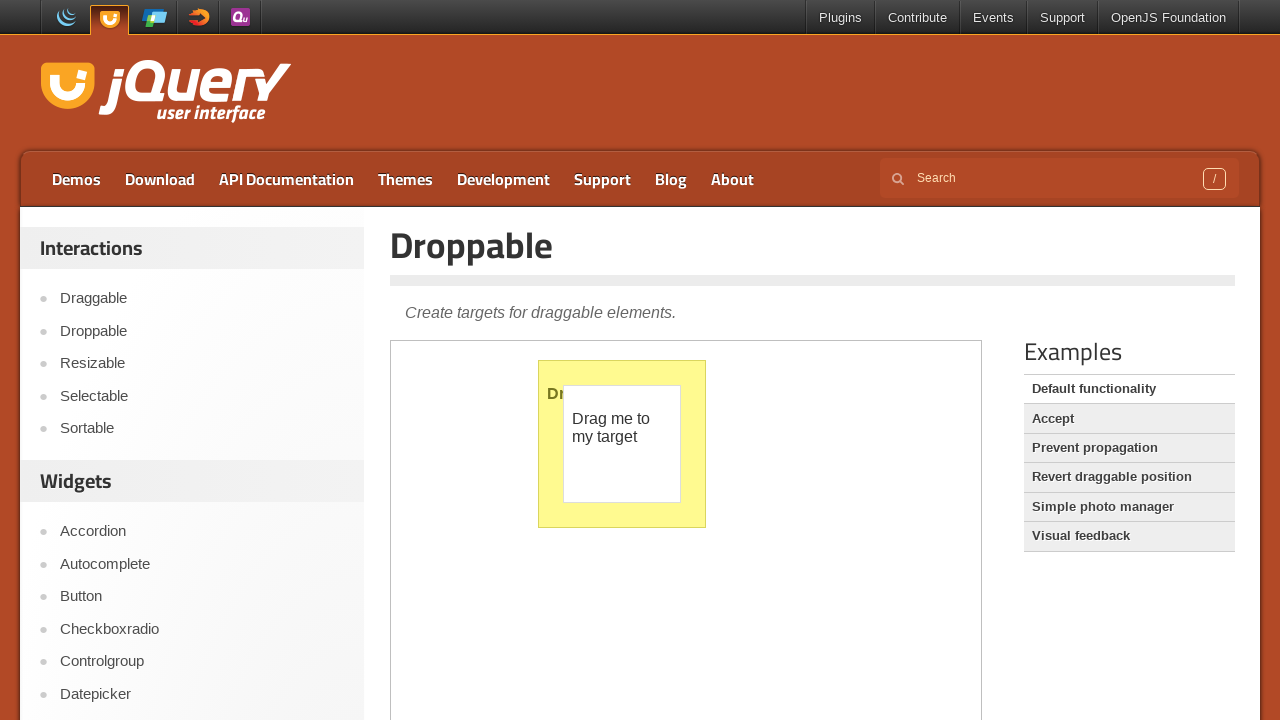

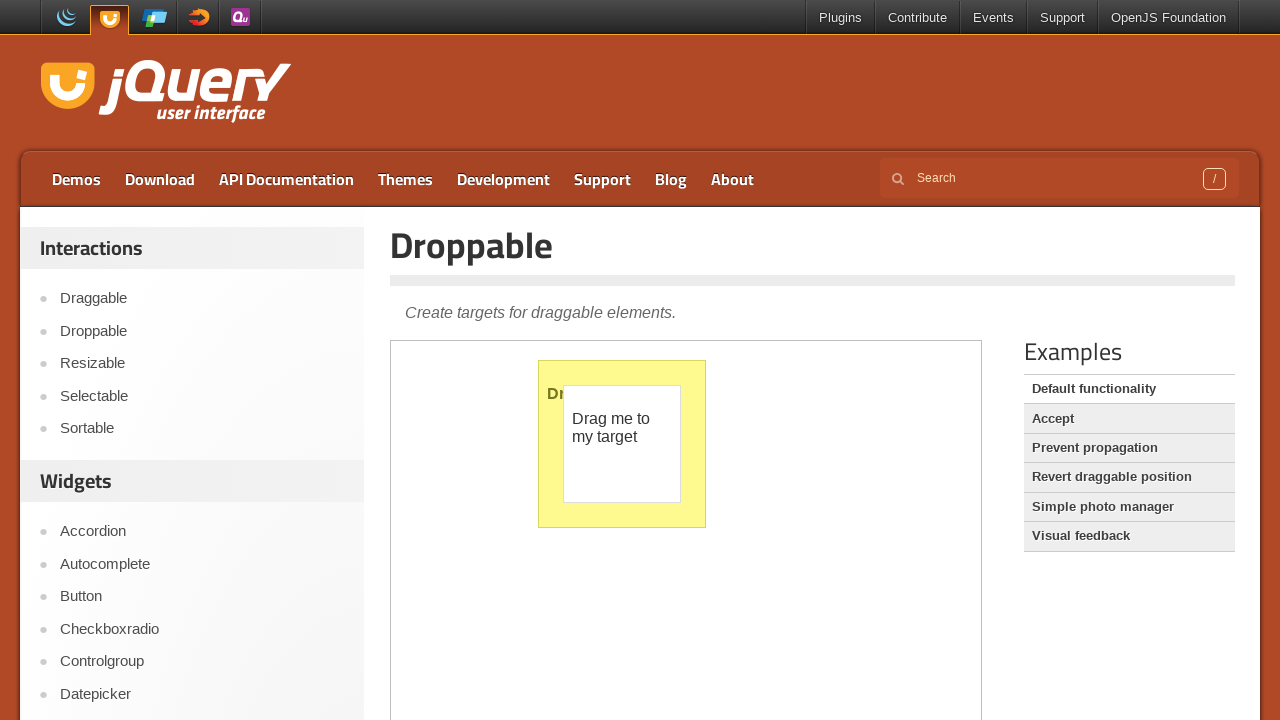